Navigates to an Angular practice form page and fills in the name field with a test value

Starting URL: https://rahulshettyacademy.com/angularpractice/

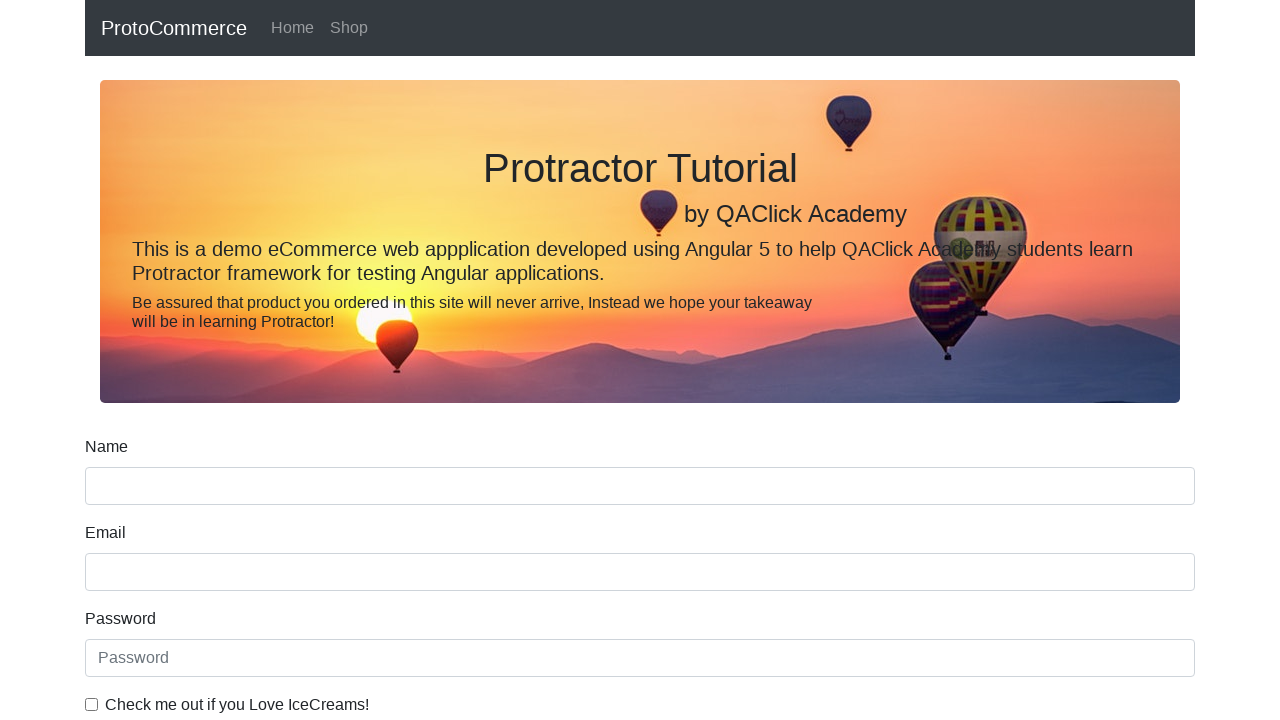

Navigated to Angular practice form page
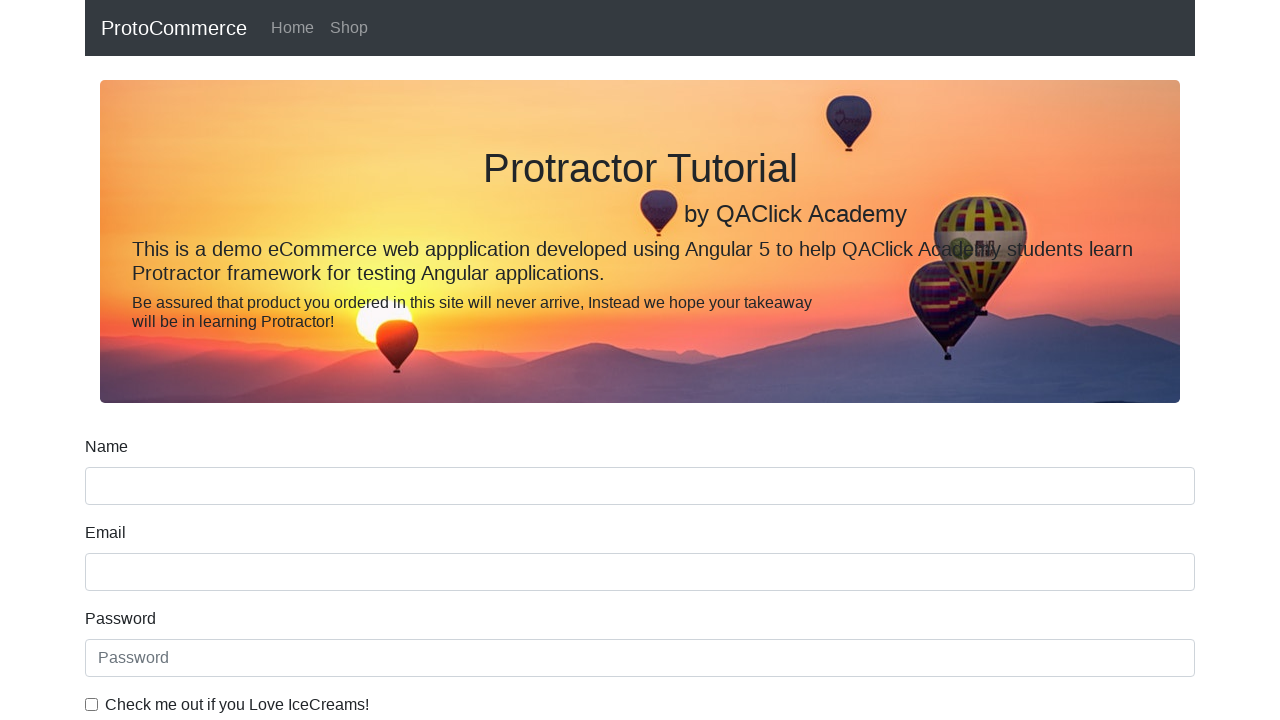

Filled name field with 'Raj' on input[name='name']
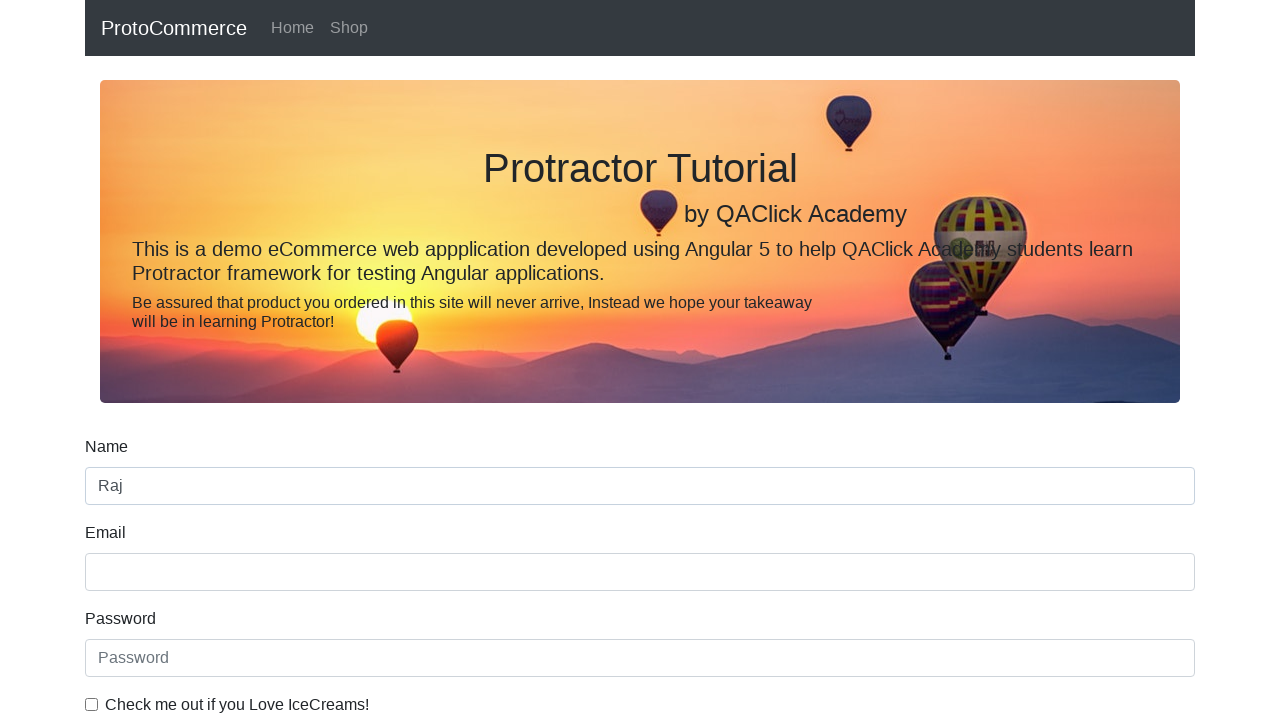

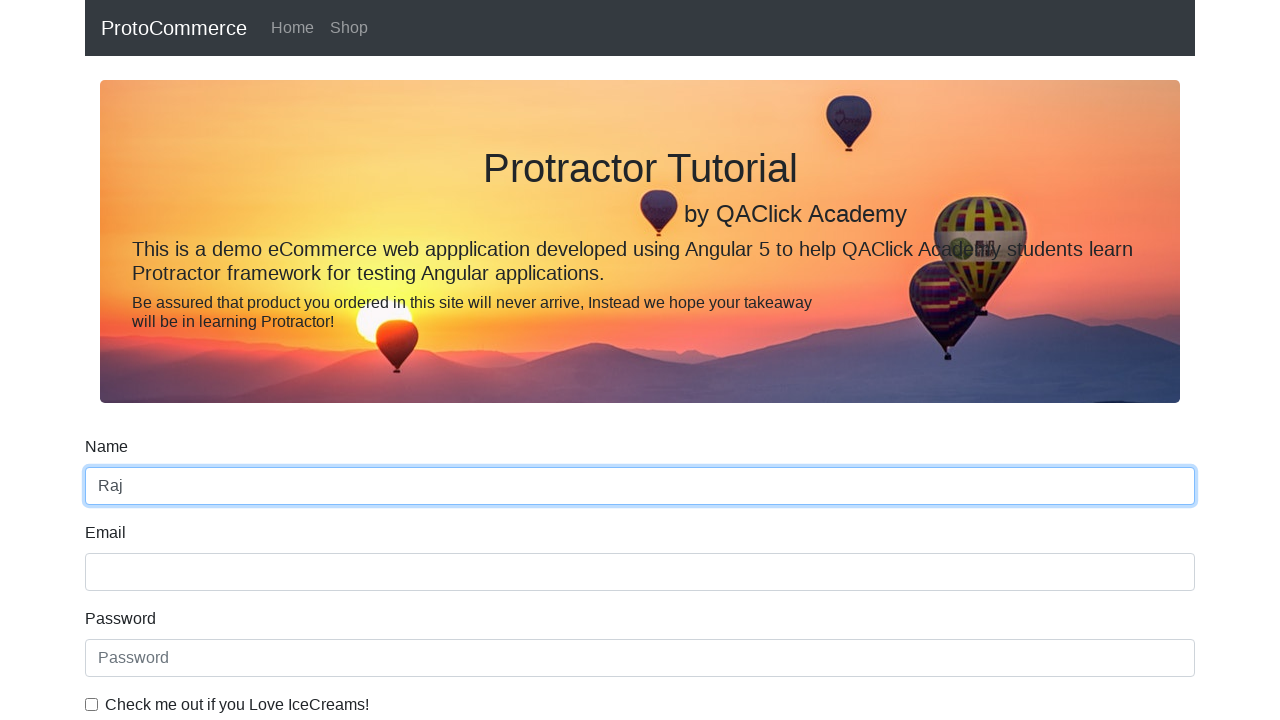